Tests AJAX dropdown functionality by clicking a dropdown button that triggers delayed loading of options, then clicking the Facebook link

Starting URL: https://omayo.blogspot.com/2013/05/page-one.html

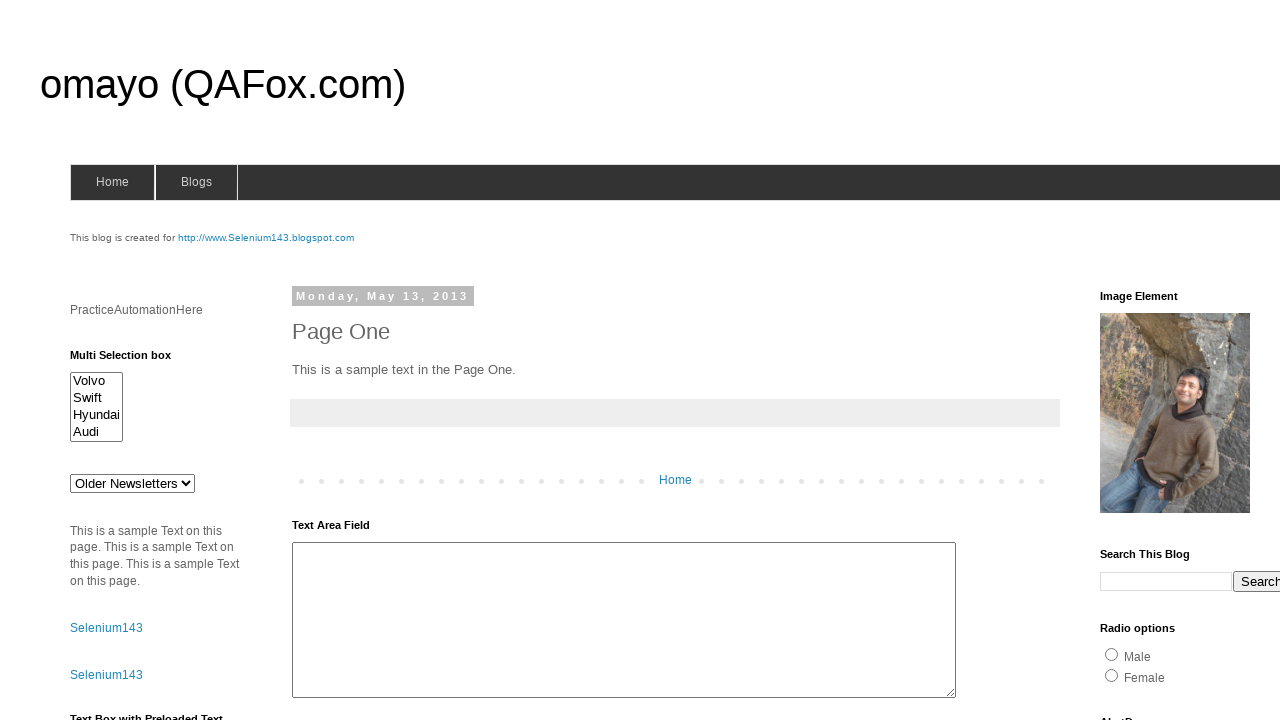

Navigated to test page
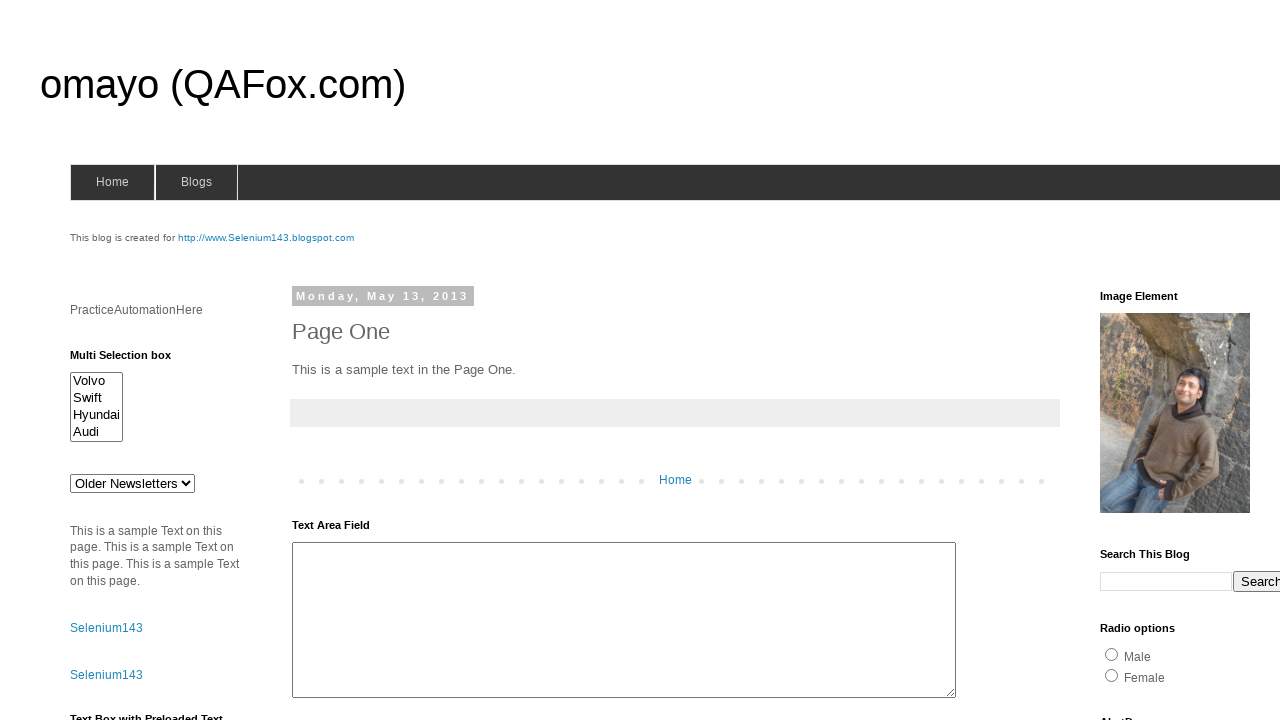

Clicked dropdown button to trigger AJAX loading at (1227, 360) on button.dropbtn
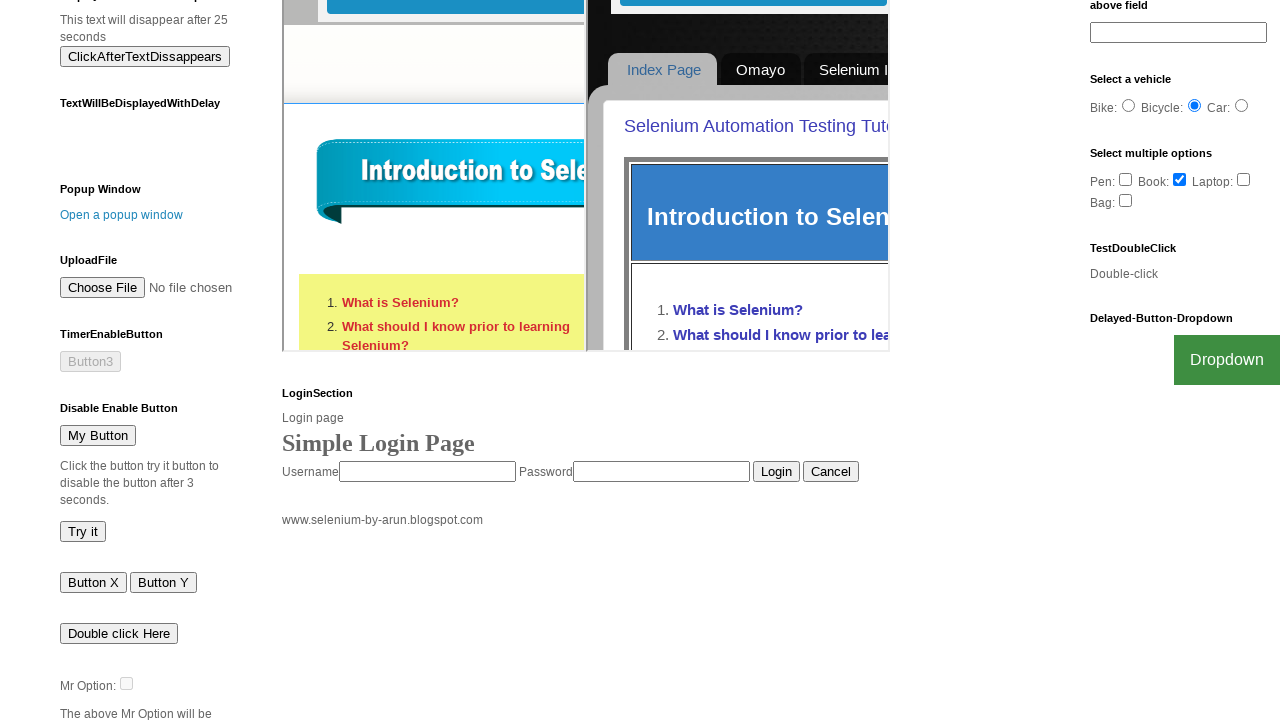

Clicked Facebook link after AJAX options loaded at (1200, 700) on a:text('Facebook')
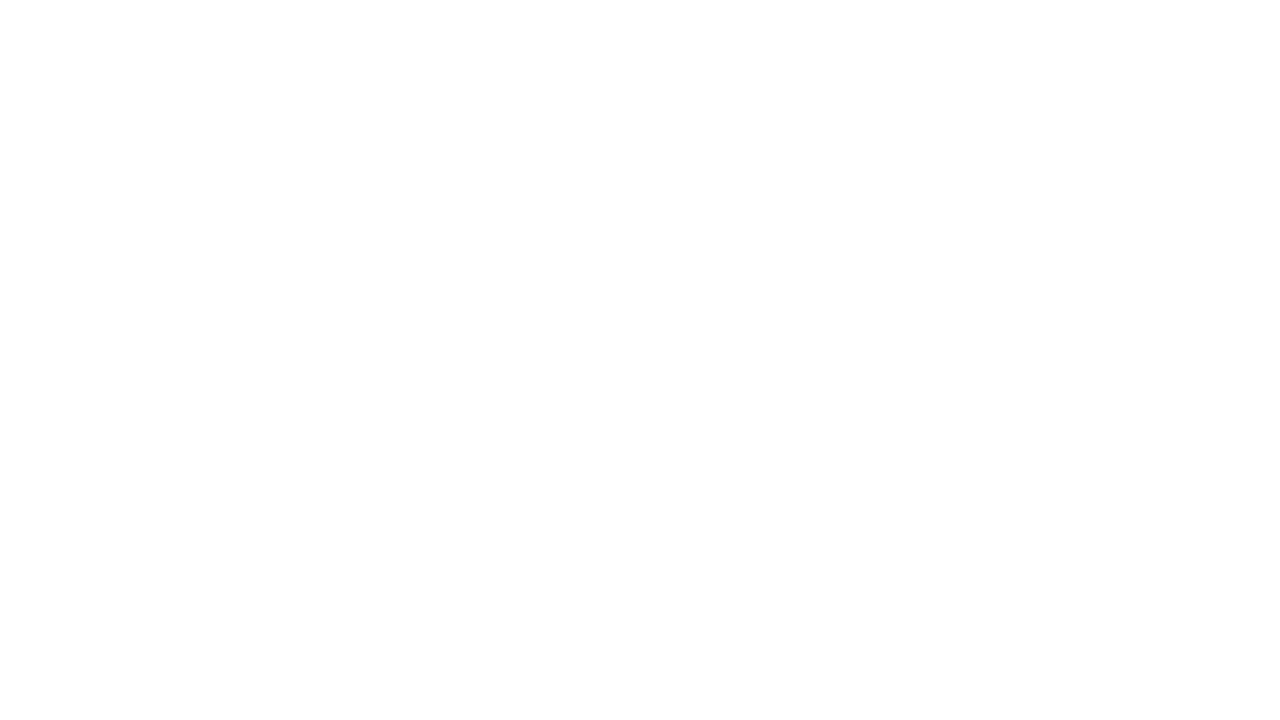

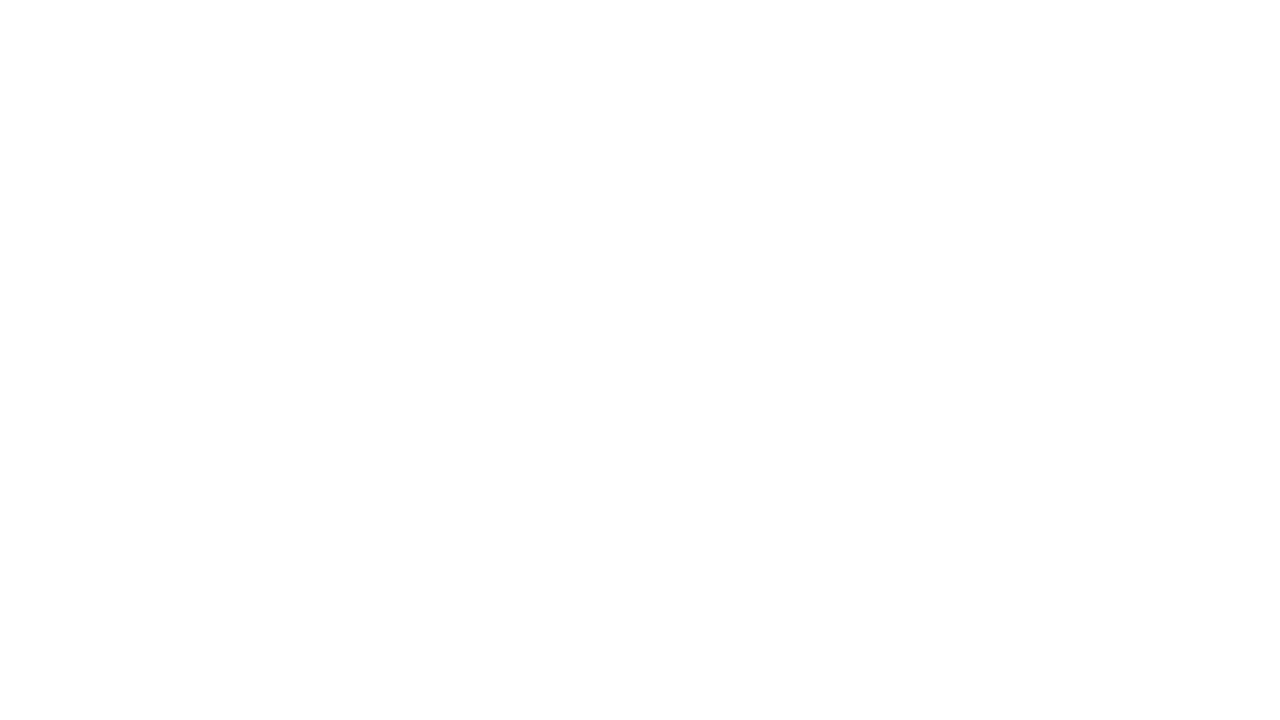